Fills out the text box form with name, email, current address, and permanent address, then submits and verifies the entered data is displayed in the output section

Starting URL: https://demoqa.com/text-box

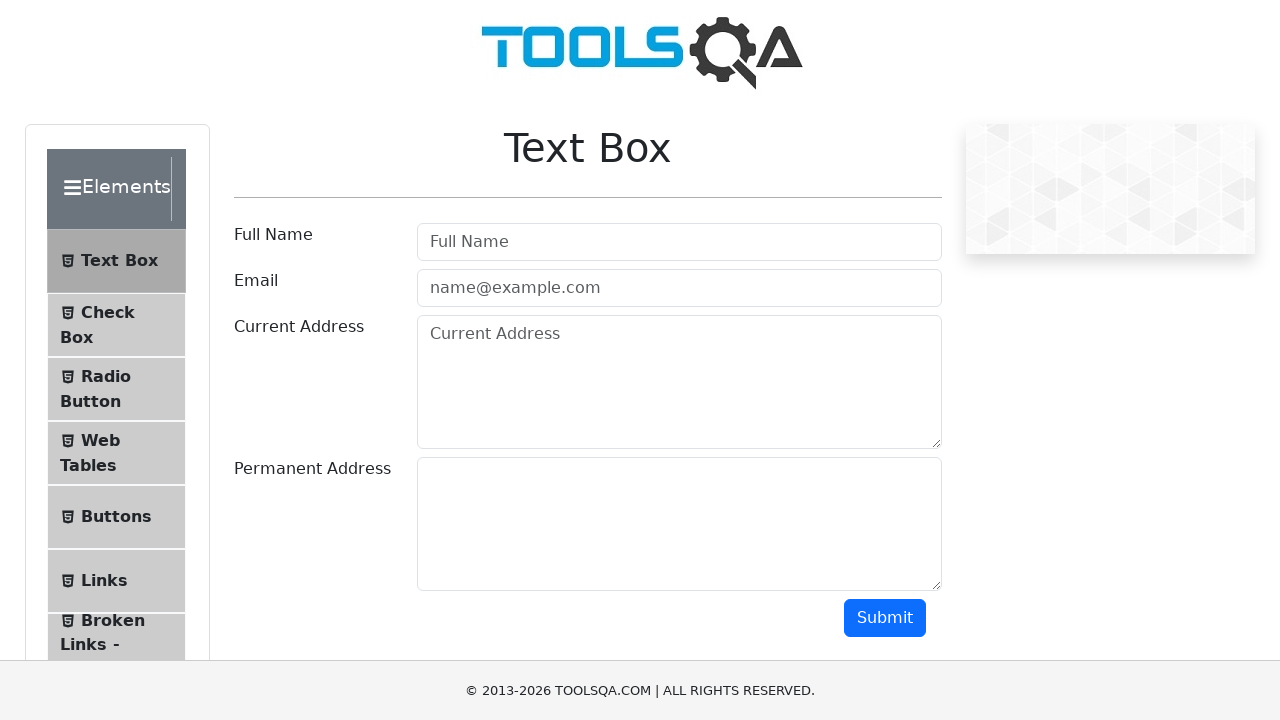

Filled Full Name field with 'Liudmyla Savinska' on #userName
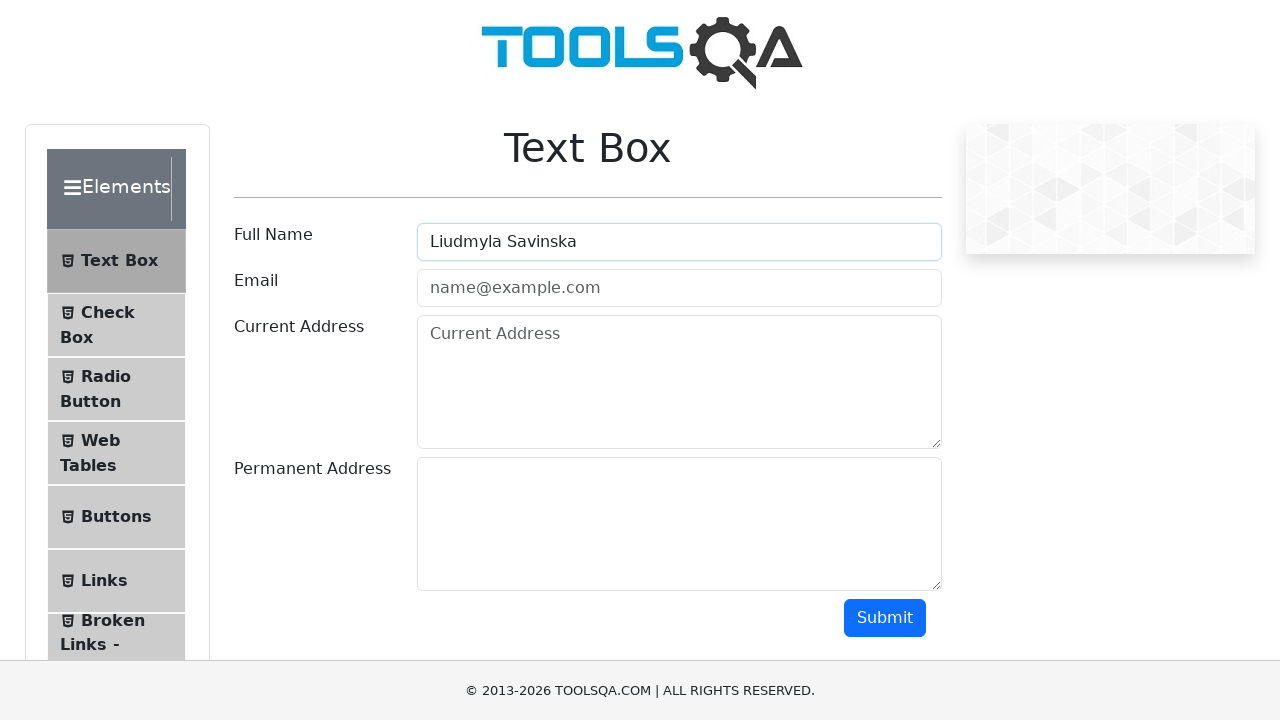

Filled Email field with 'liudatest@test.com' on #userEmail
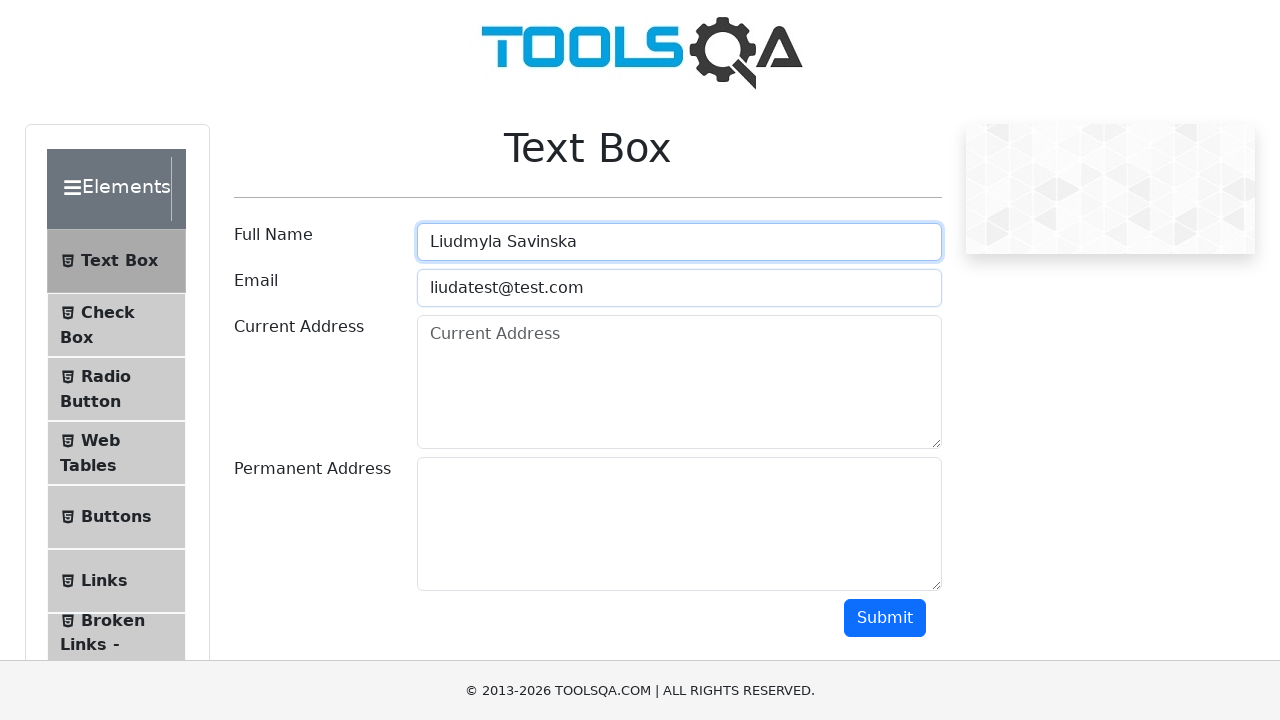

Filled Current Address field with '200 Crescent Ave, Covington, KY 41011, United States' on #currentAddress
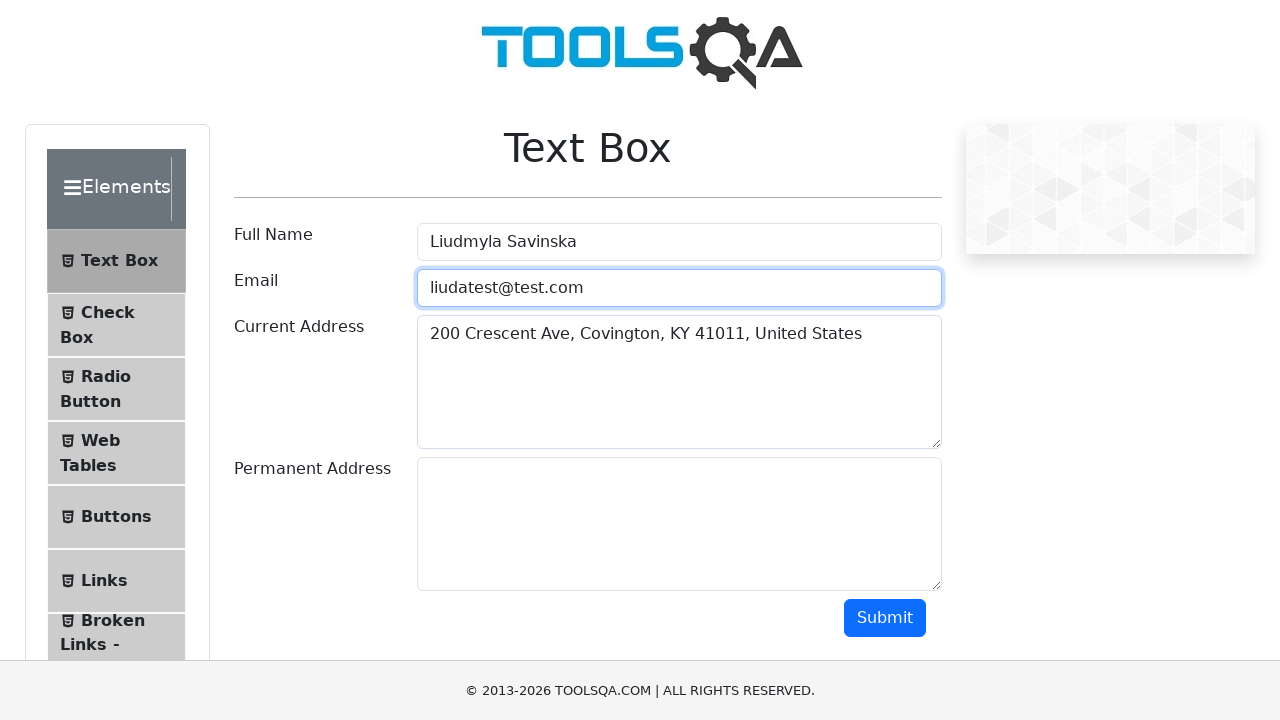

Filled Permanent Address field with '6834 Hollywood Blvd, Los Angeles, California 90028-6116' on //*[@id='permanentAddress']
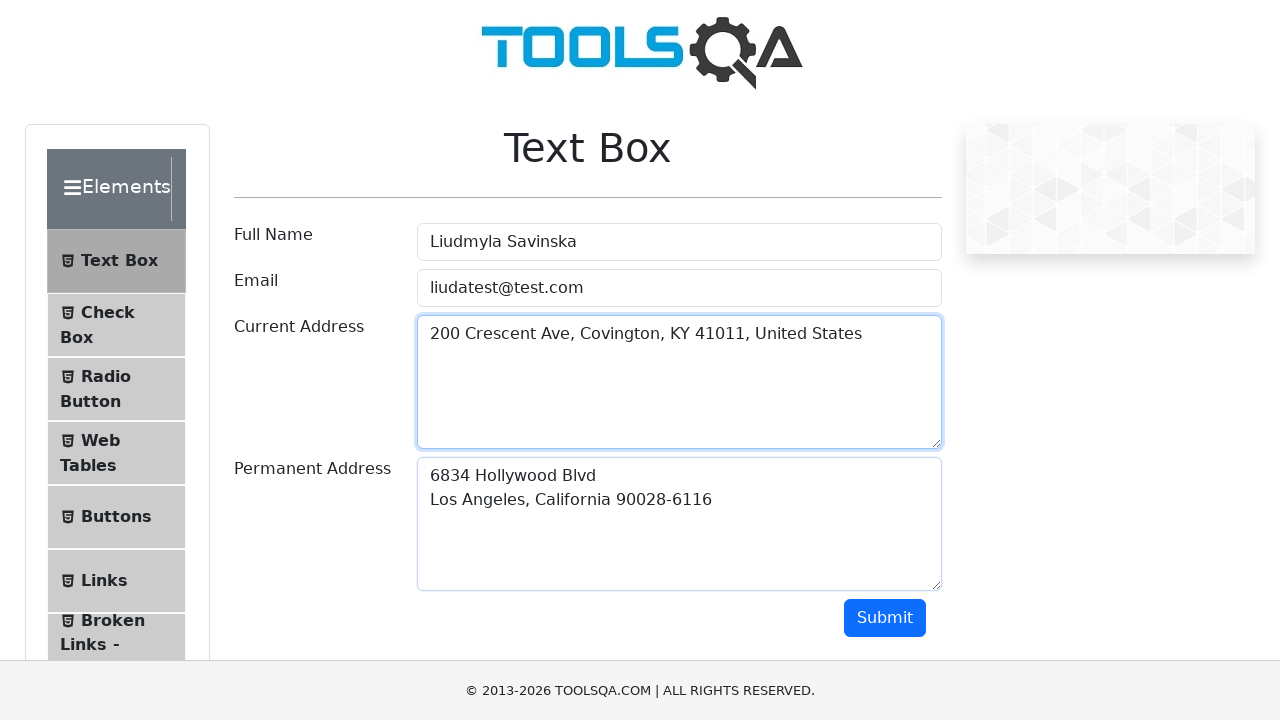

Clicked Submit button to submit the form at (885, 618) on internal:text="Submit"i
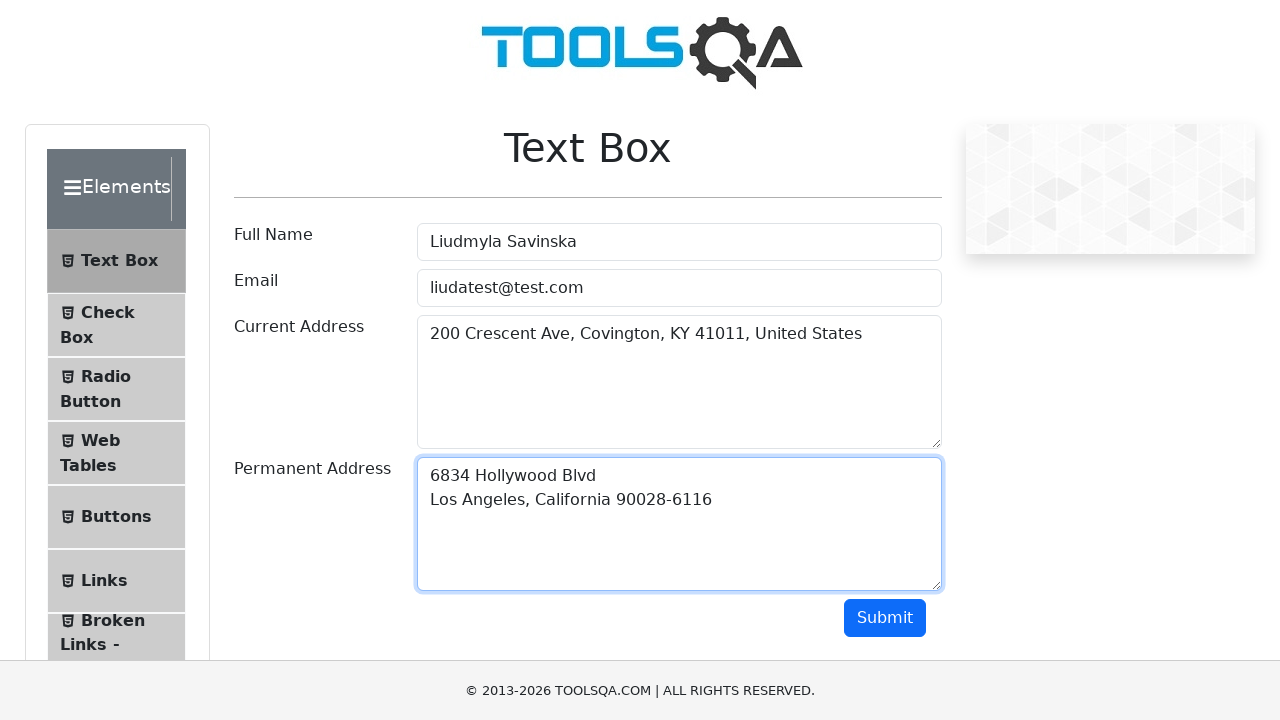

Retrieved output text from the output section
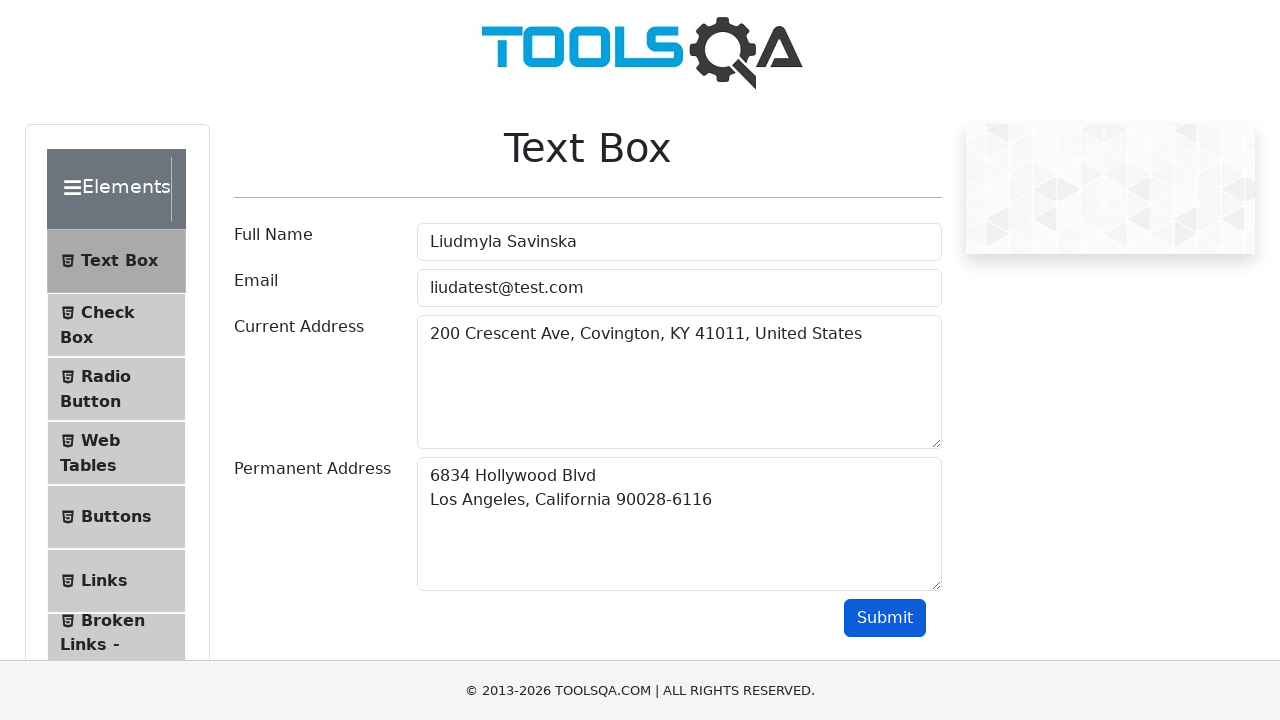

Verified output text is not None
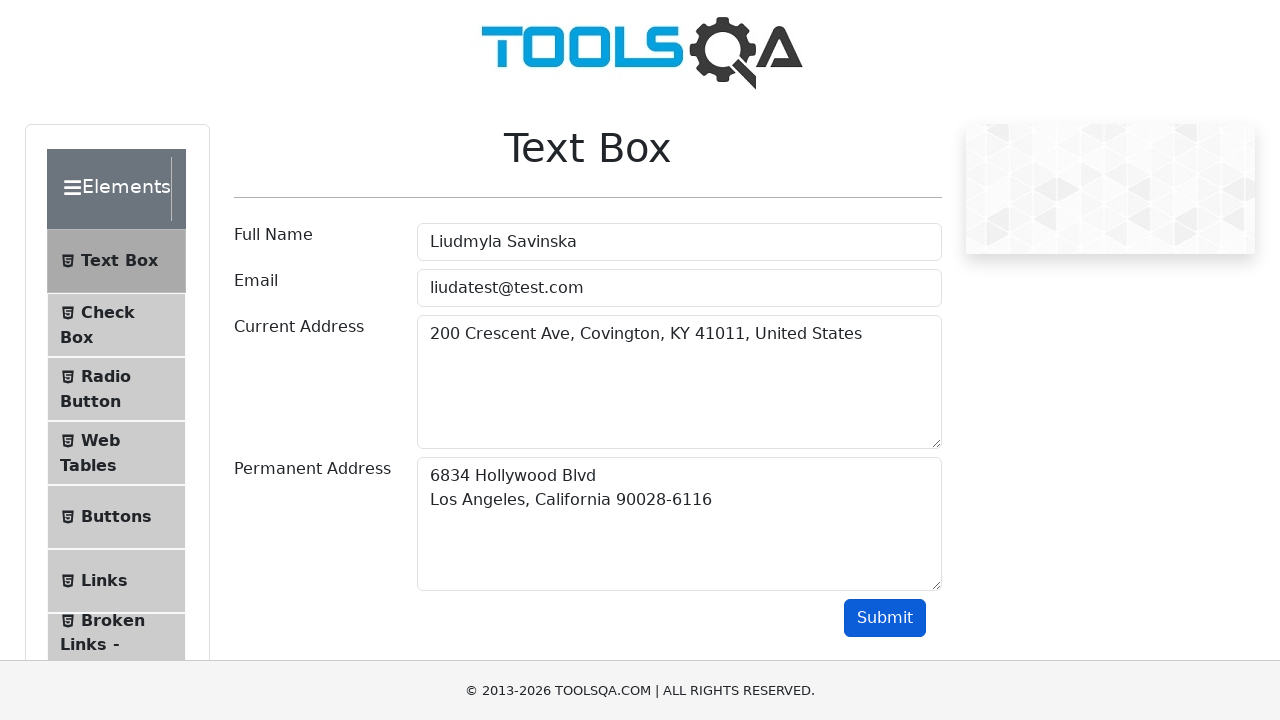

Verified output text has content (length > 0)
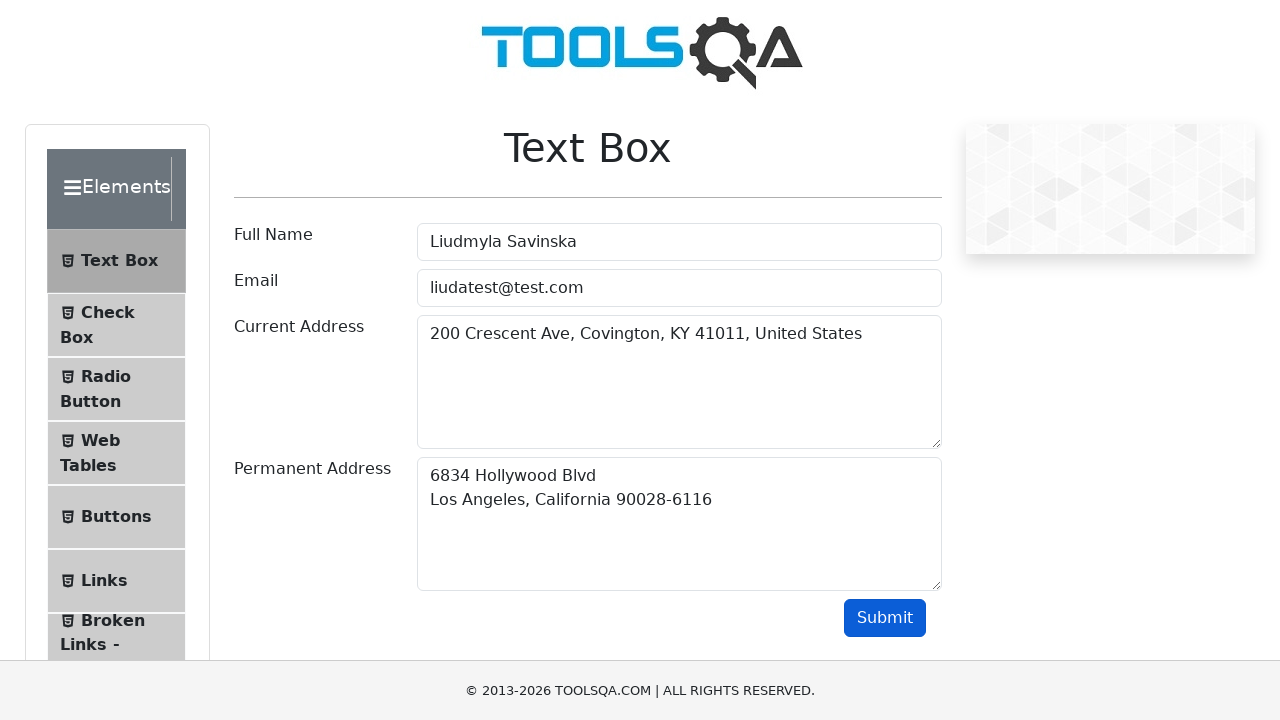

Verified entered name 'Liudmyla Savinska' is displayed in output
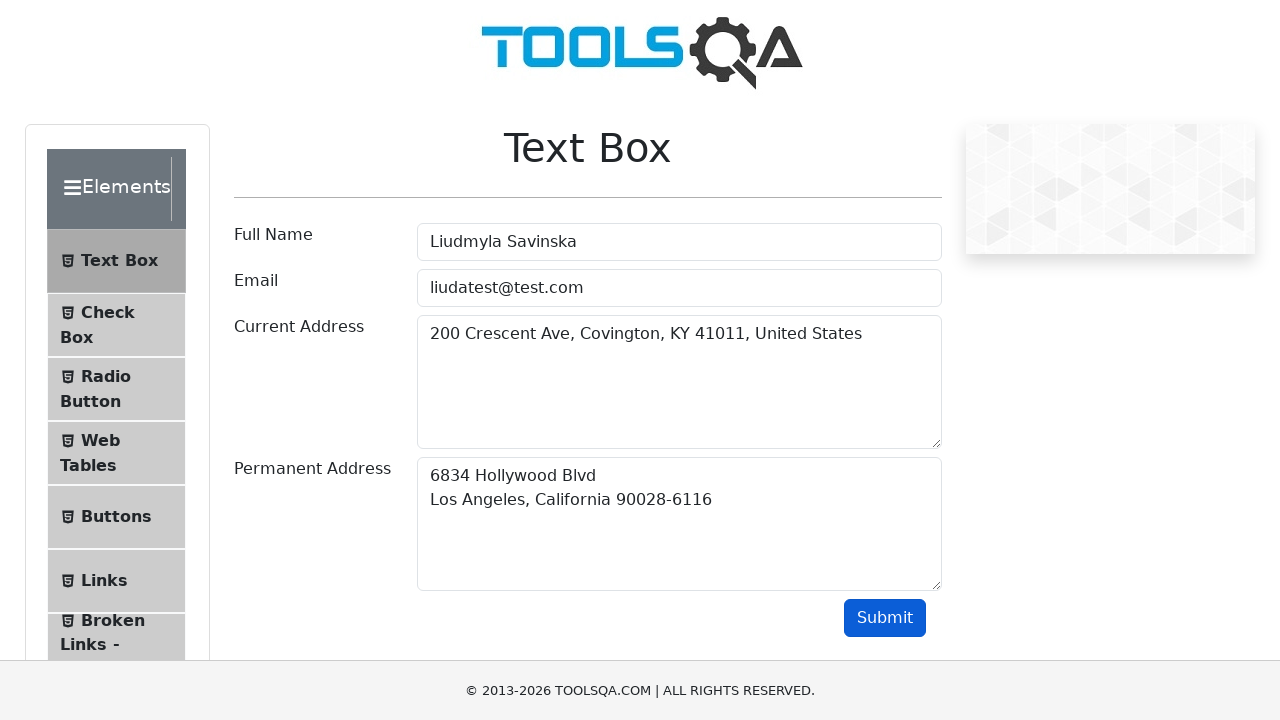

Verified entered email 'liudatest@test.com' is displayed in output
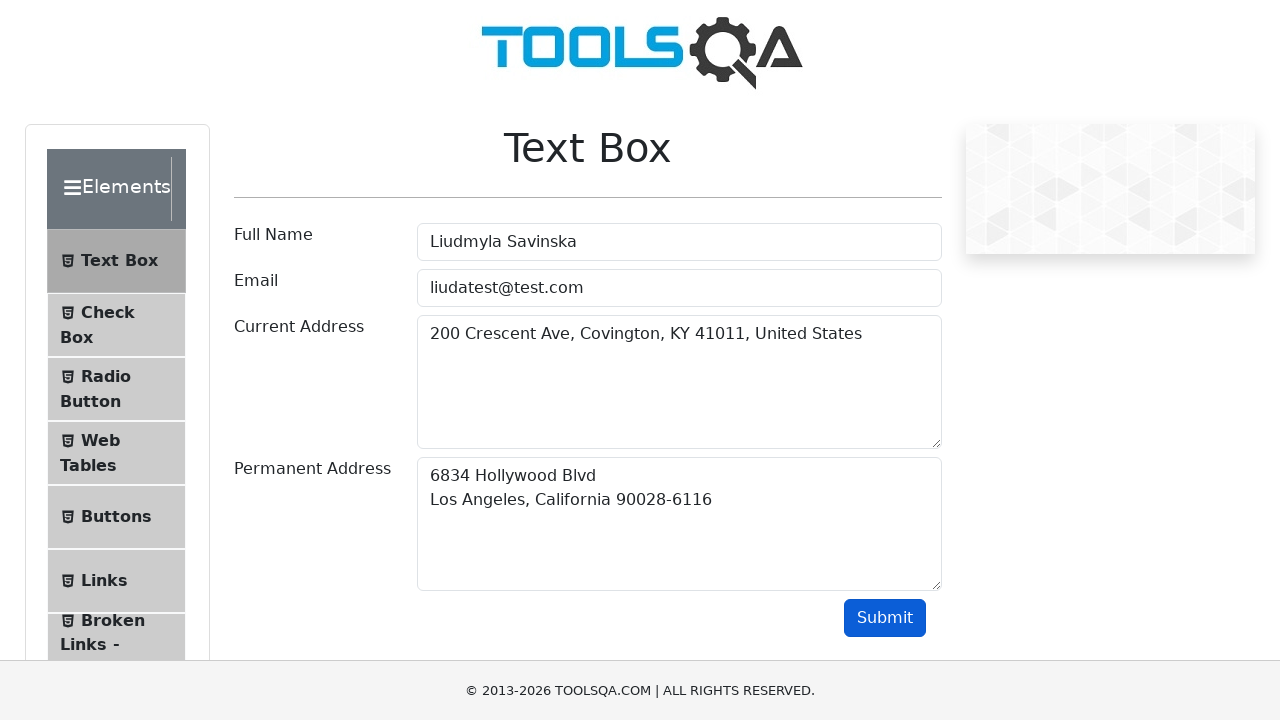

Verified entered current address is displayed in output
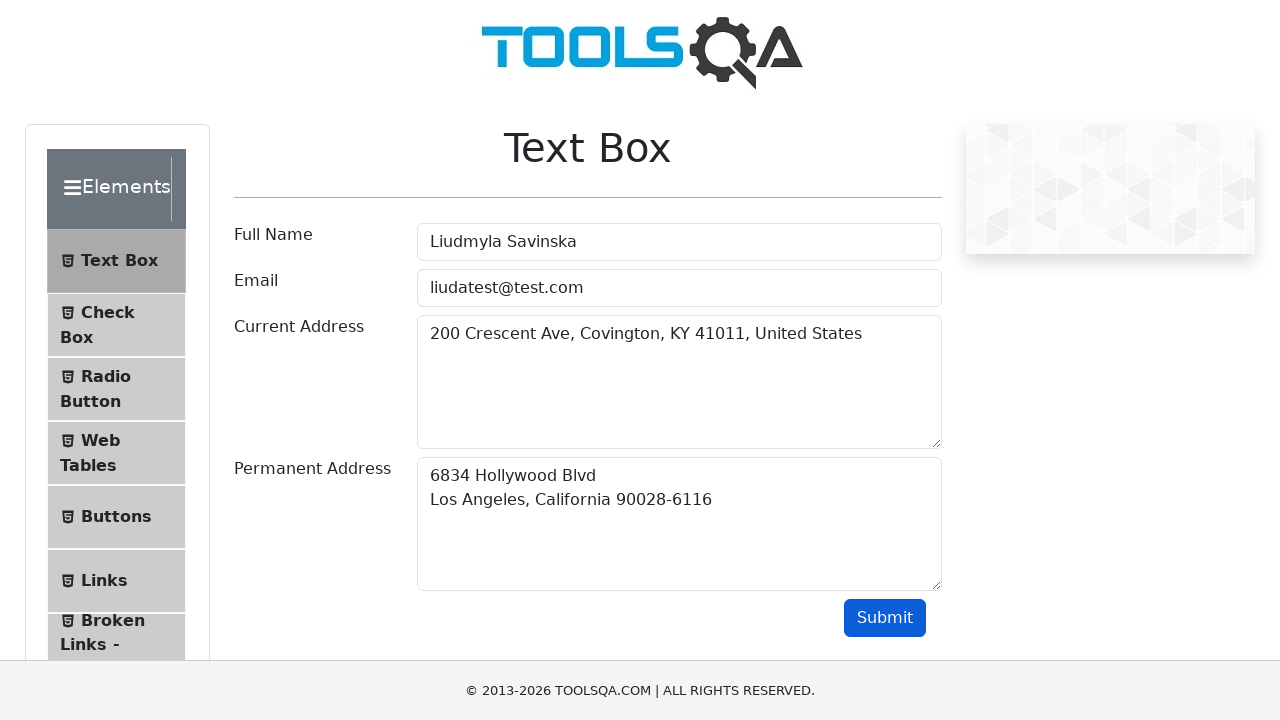

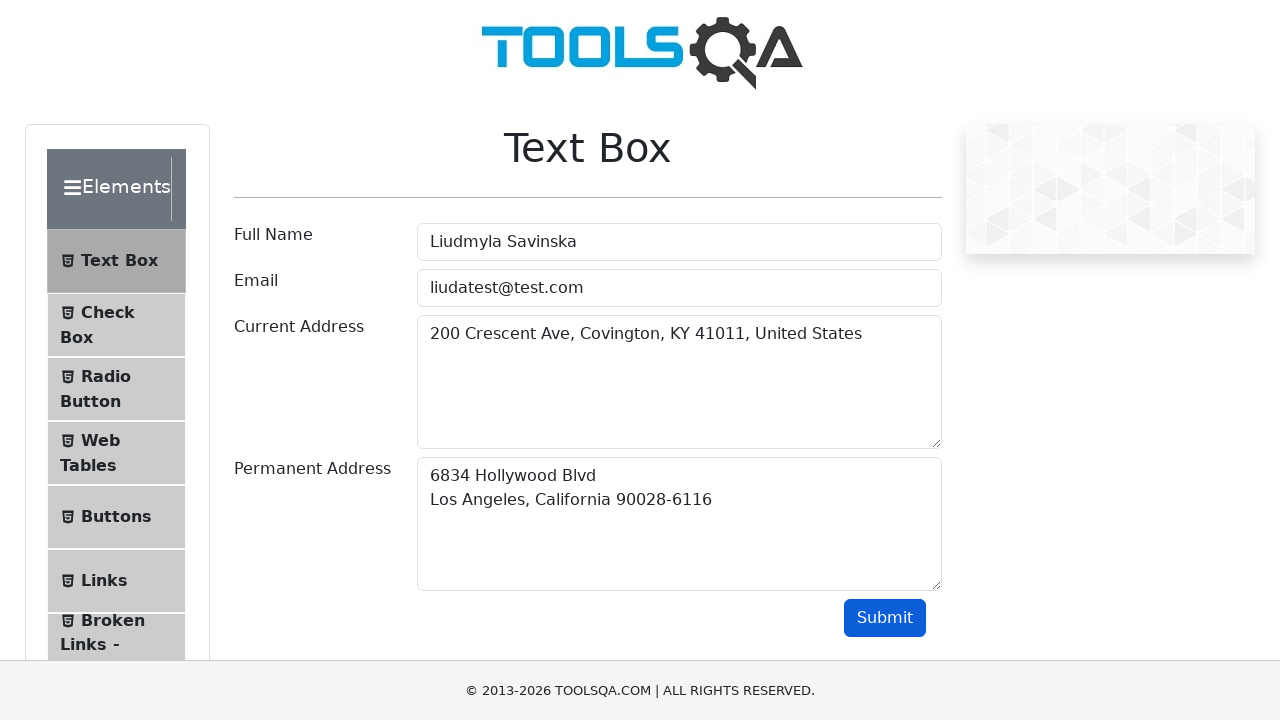